Tests the ability to open a new browser window, navigate to a different page in that new window, and verify that two windows are open.

Starting URL: https://the-internet.herokuapp.com

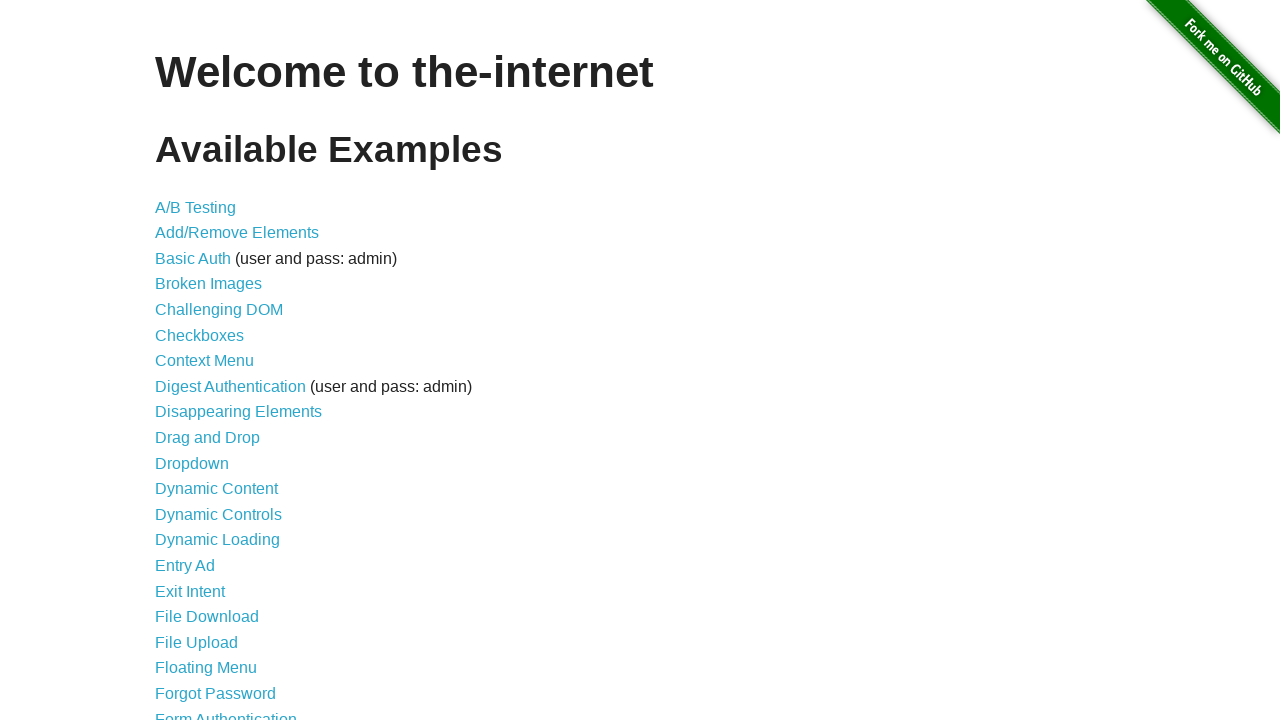

Opened a new browser window/page
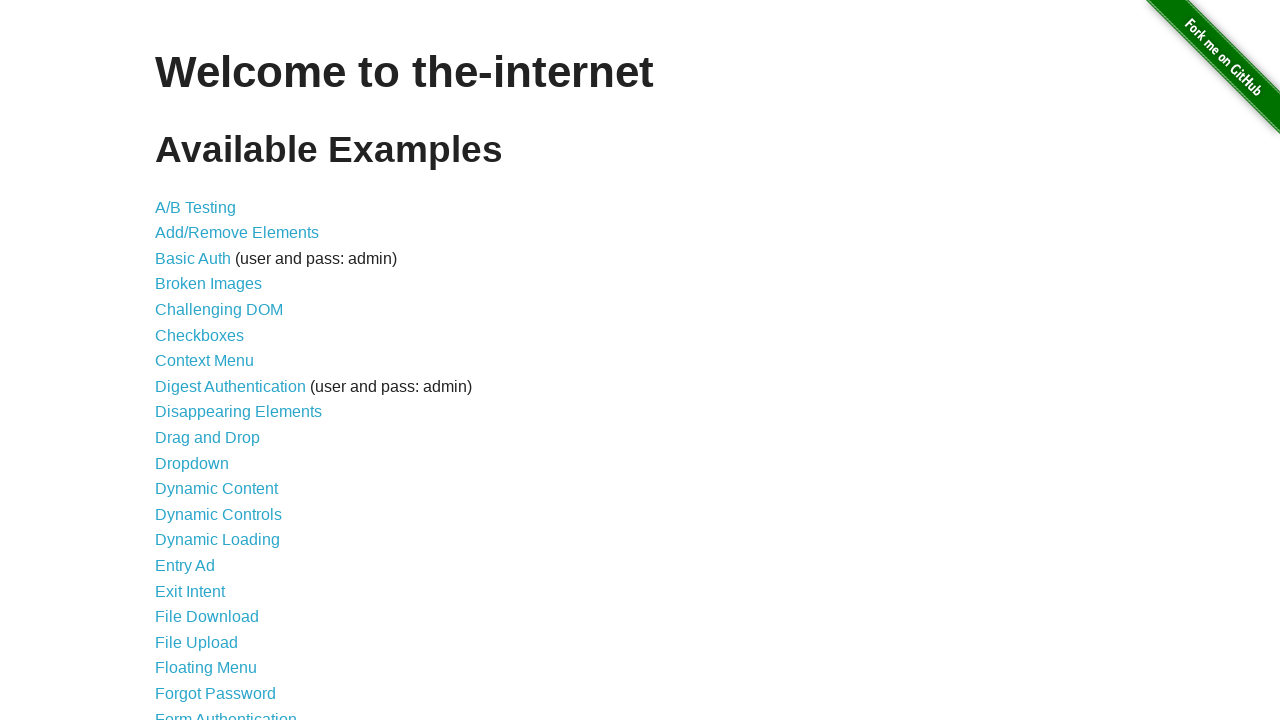

Navigated new page to typos page
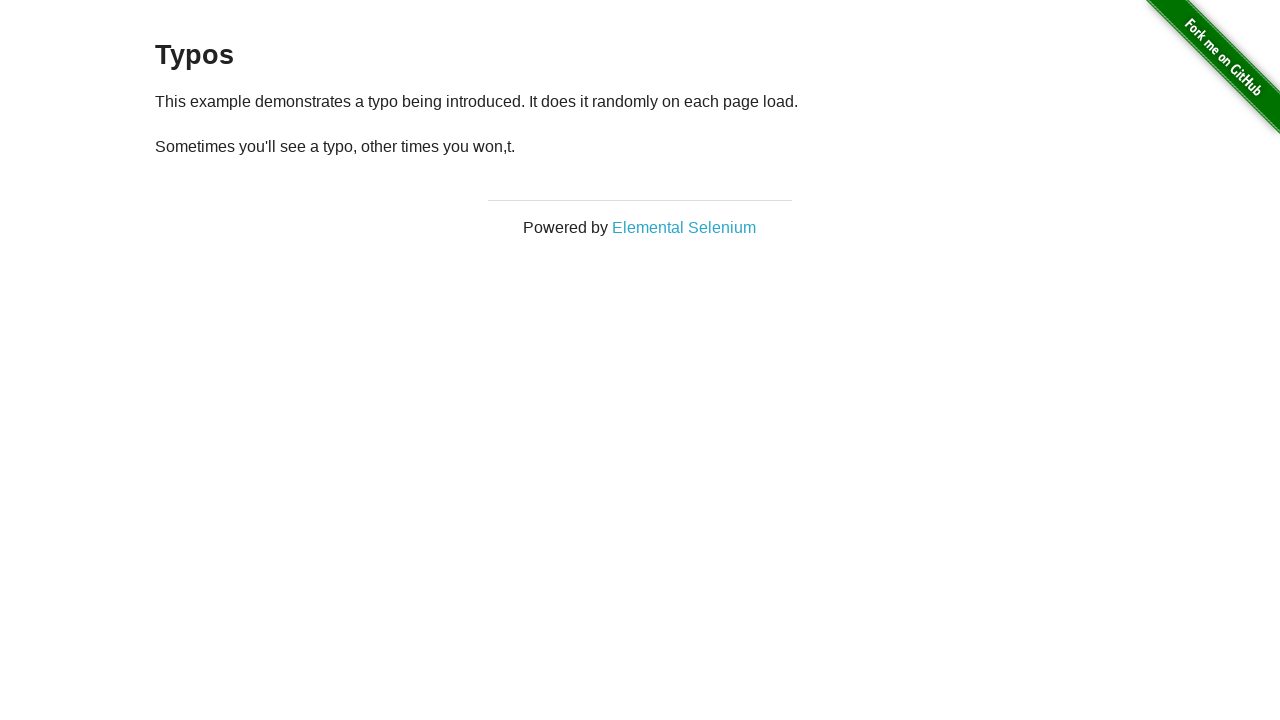

Verified page count: #{pages_count} pages open
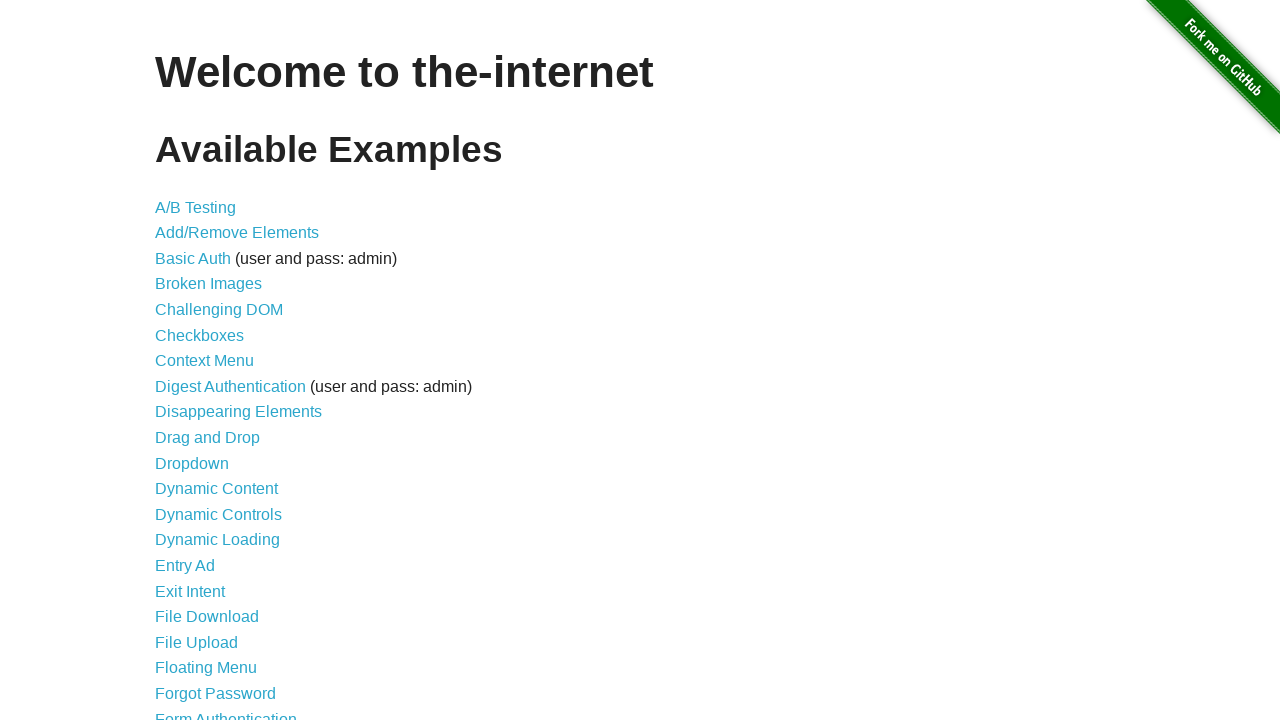

Assertion passed: exactly 2 windows are open
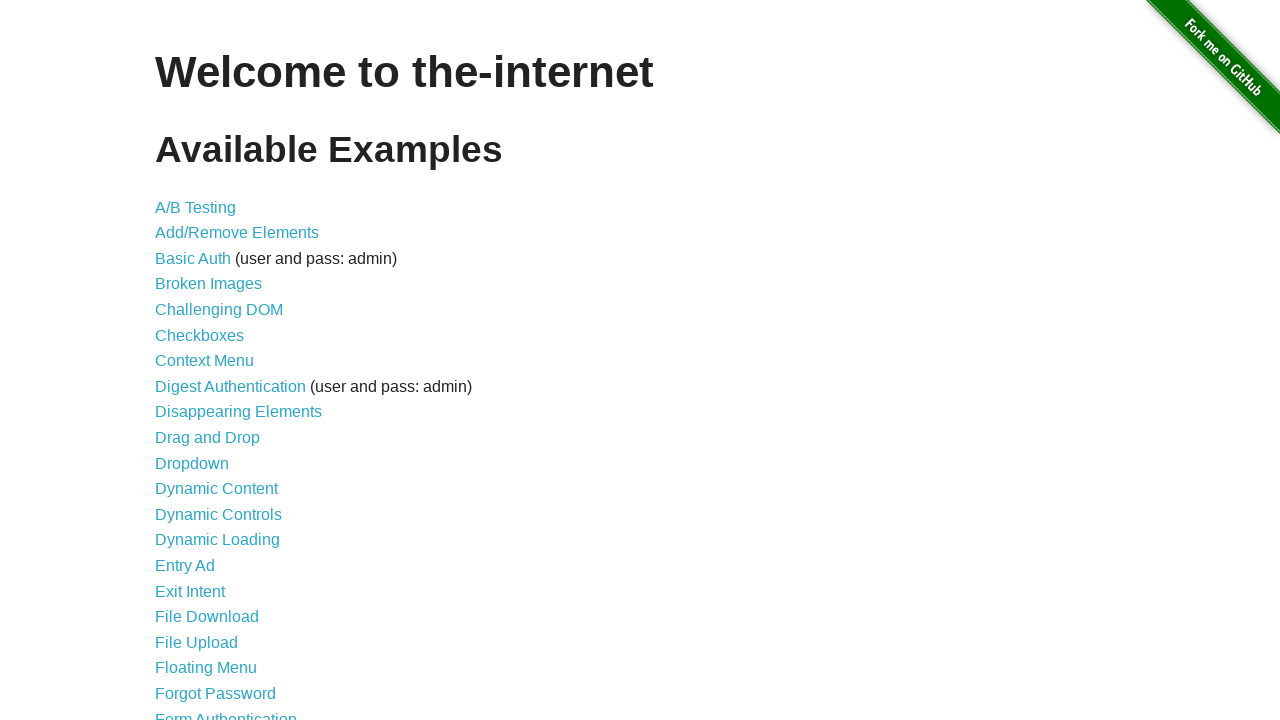

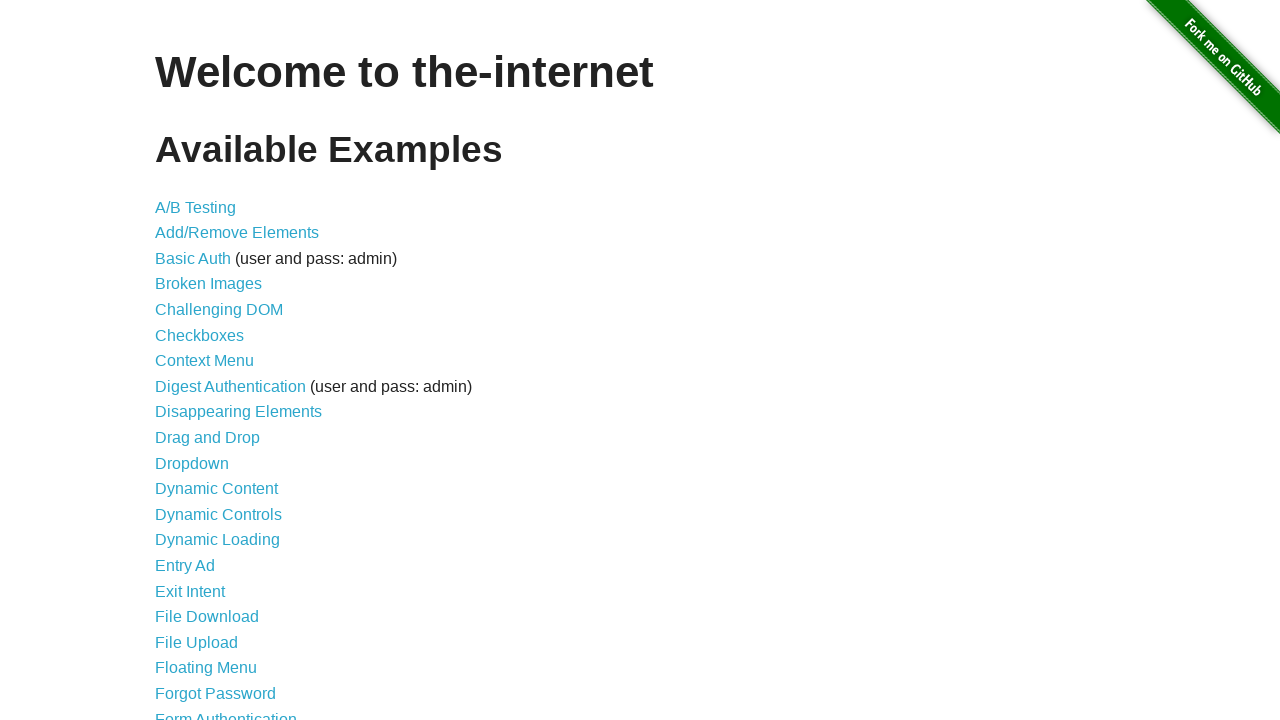